Tests price range slider functionality by dragging the minimum slider to the right and the maximum slider to the left to adjust the price range.

Starting URL: https://www.jqueryscript.net/demo/Price-Range-Slider-jQuery-UI/

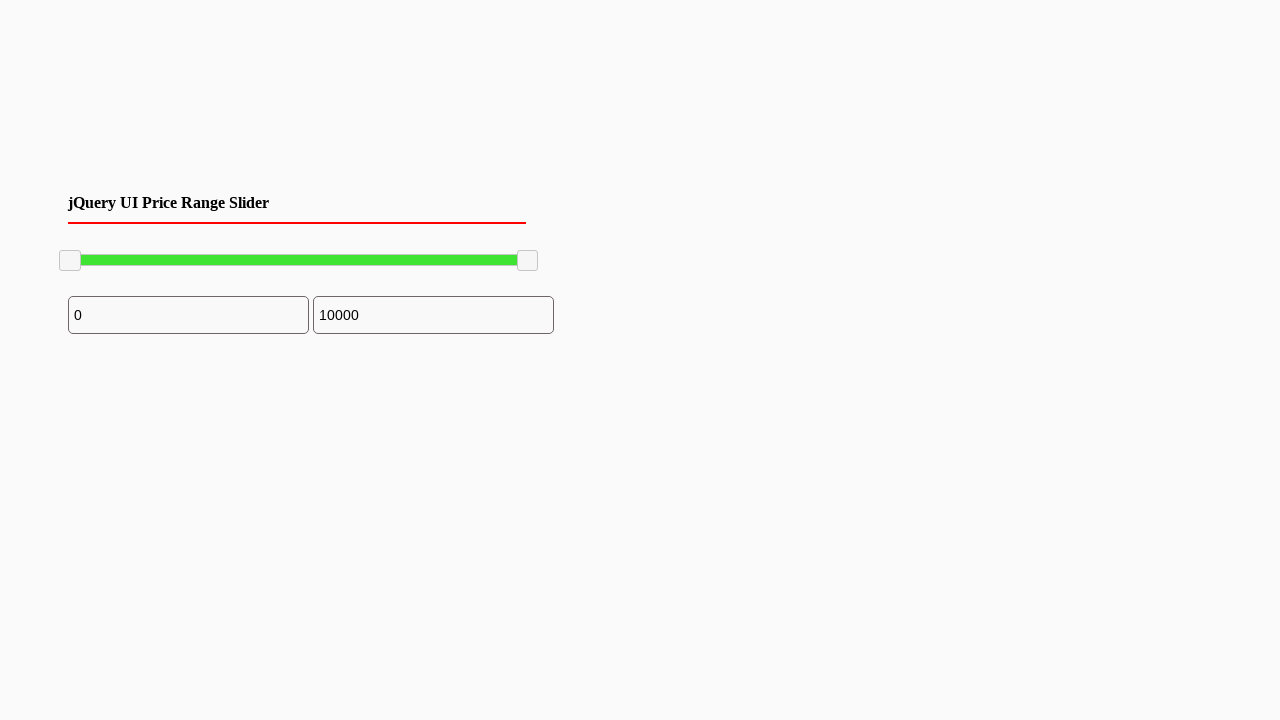

Located minimum price slider handle
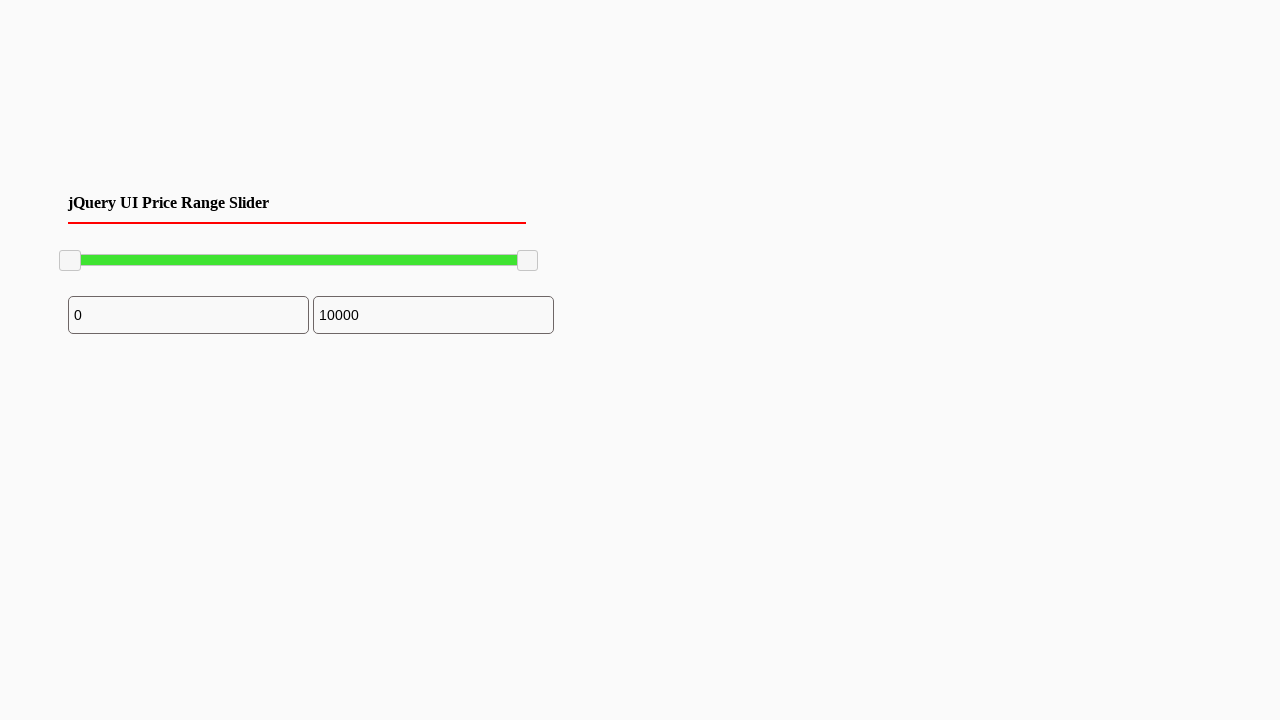

Retrieved bounding box of minimum slider
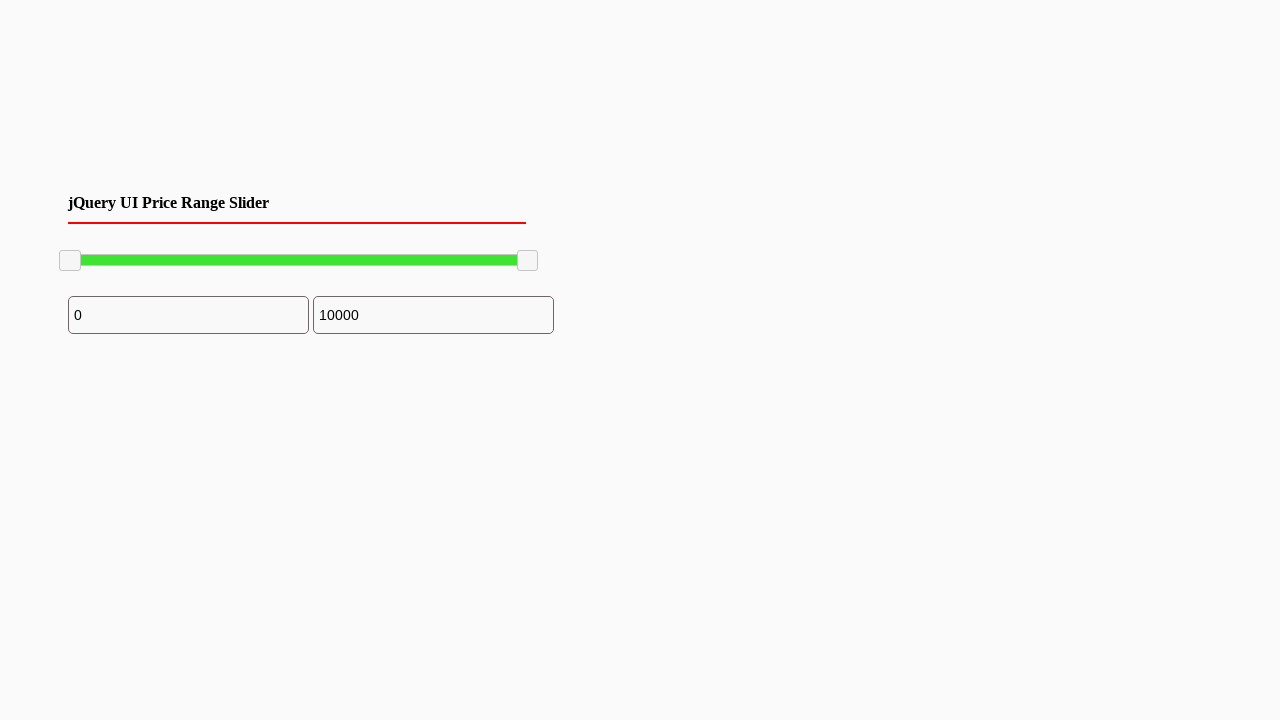

Moved mouse to minimum slider position at (70, 261)
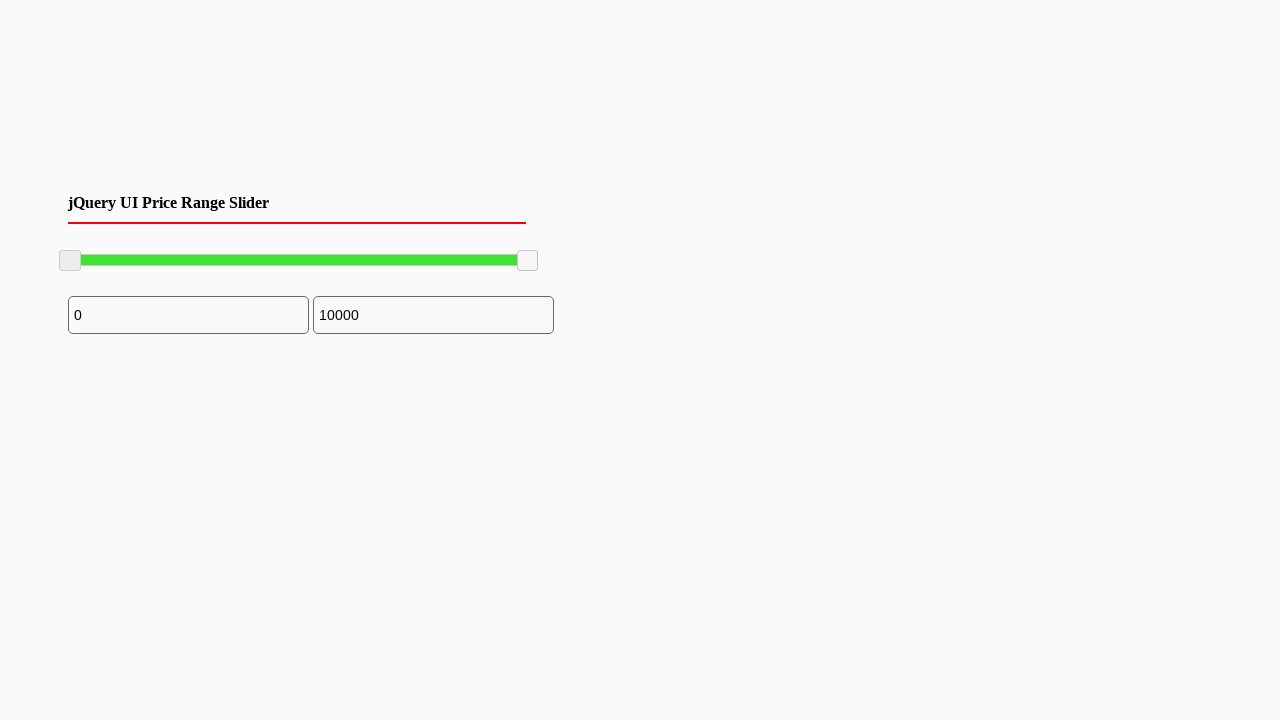

Pressed mouse button down on minimum slider at (70, 261)
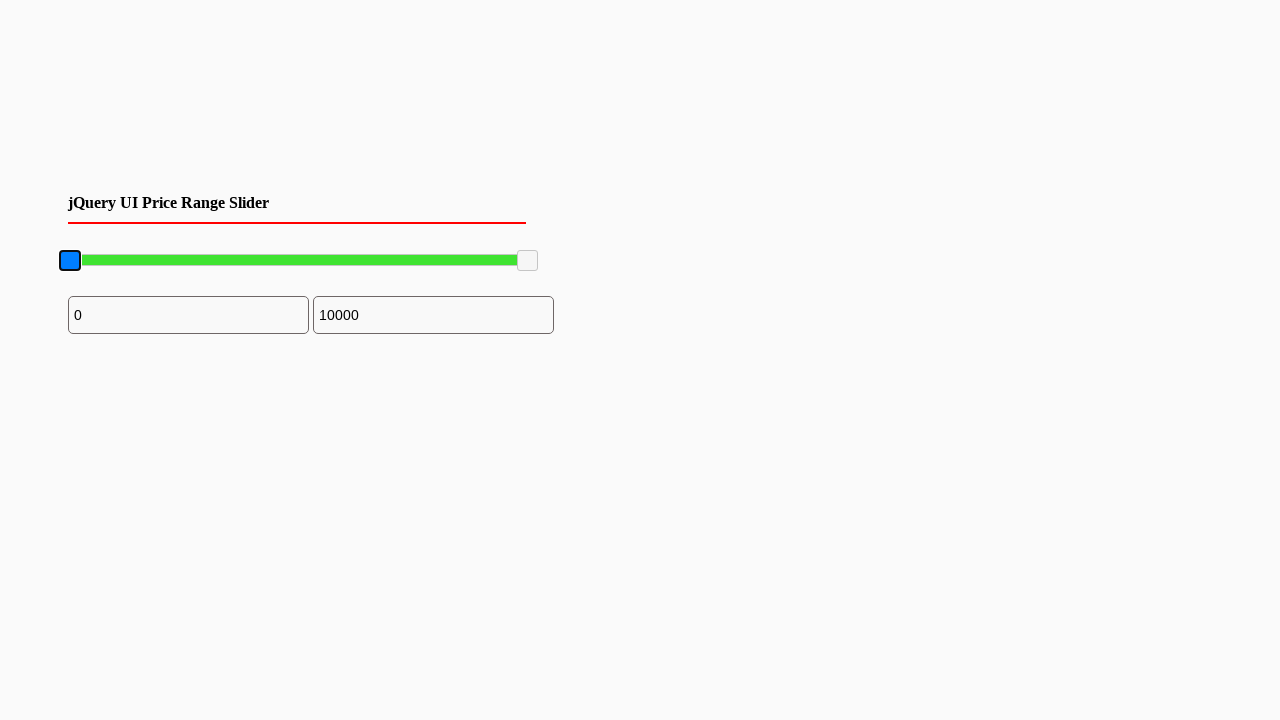

Dragged minimum slider to the right by 100 pixels at (170, 261)
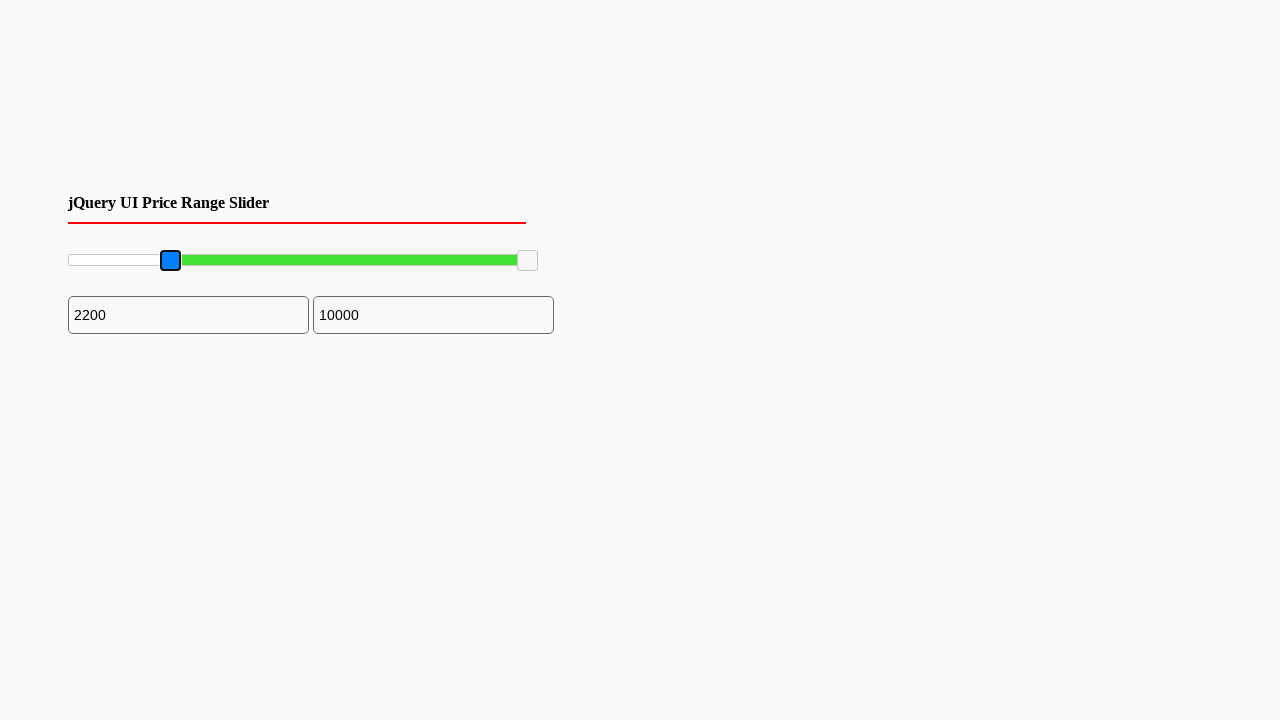

Released mouse button after dragging minimum slider at (170, 261)
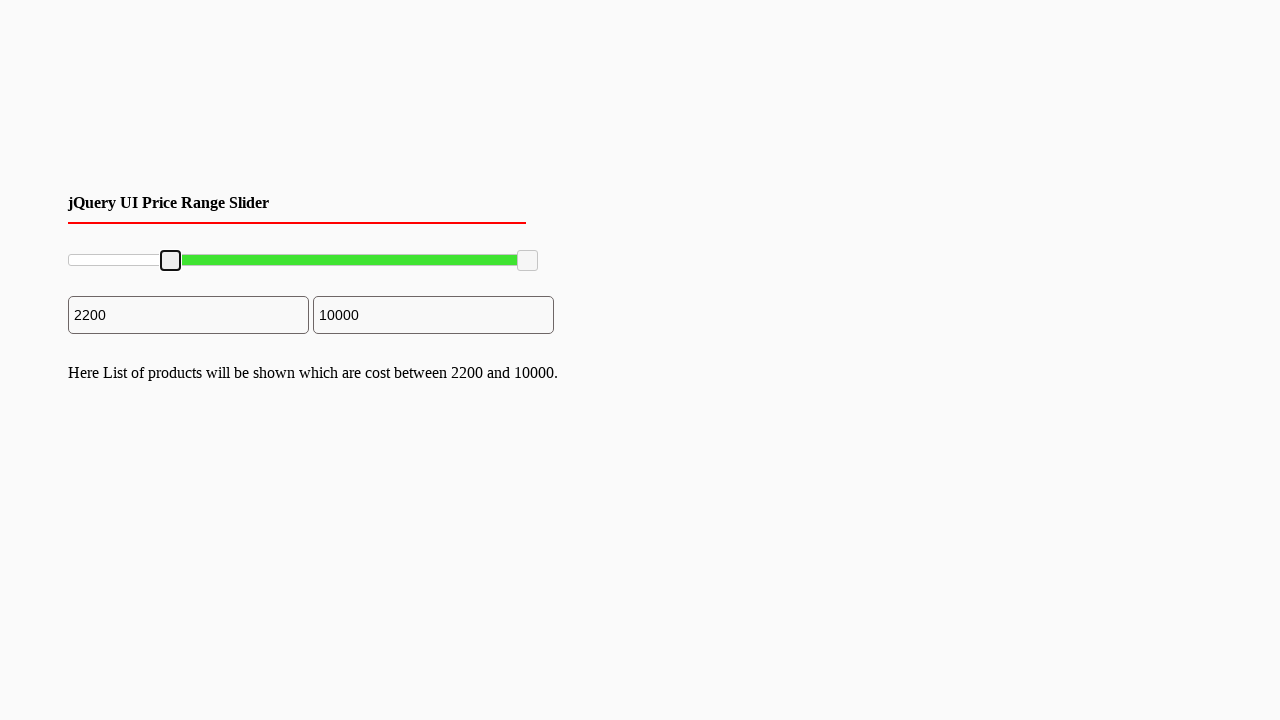

Located maximum price slider handle
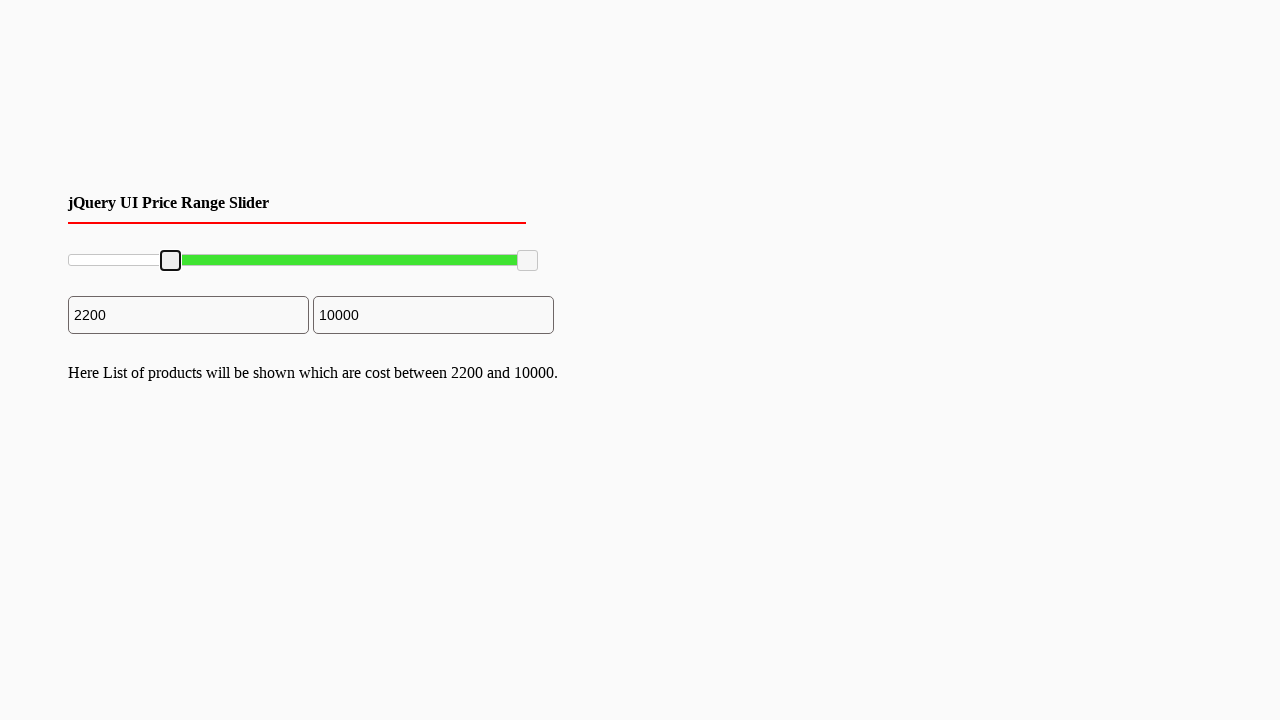

Retrieved bounding box of maximum slider
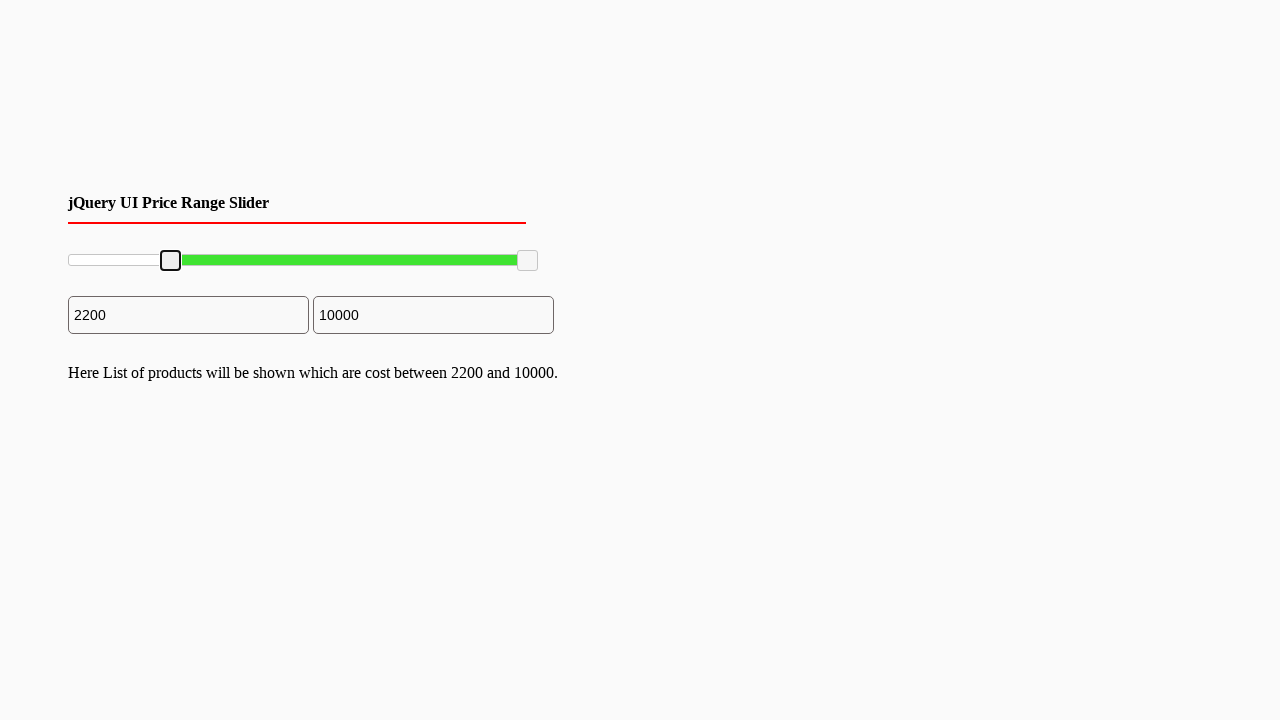

Moved mouse to maximum slider position at (528, 261)
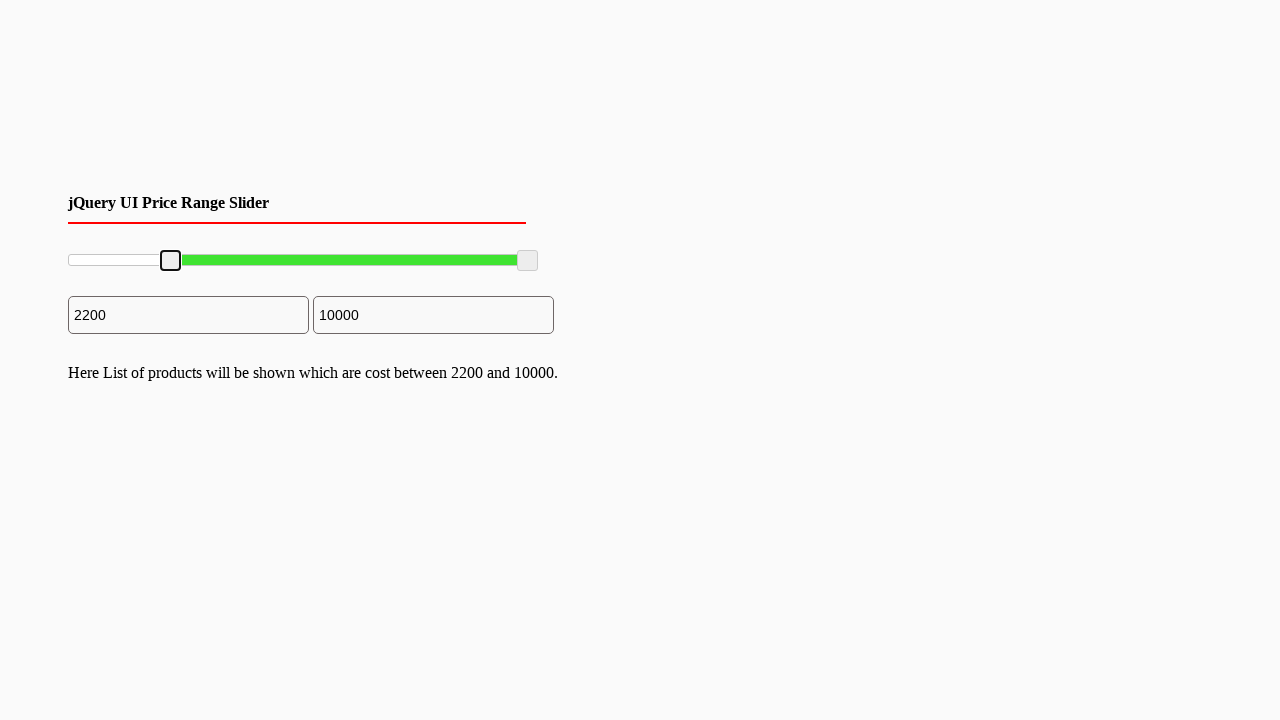

Pressed mouse button down on maximum slider at (528, 261)
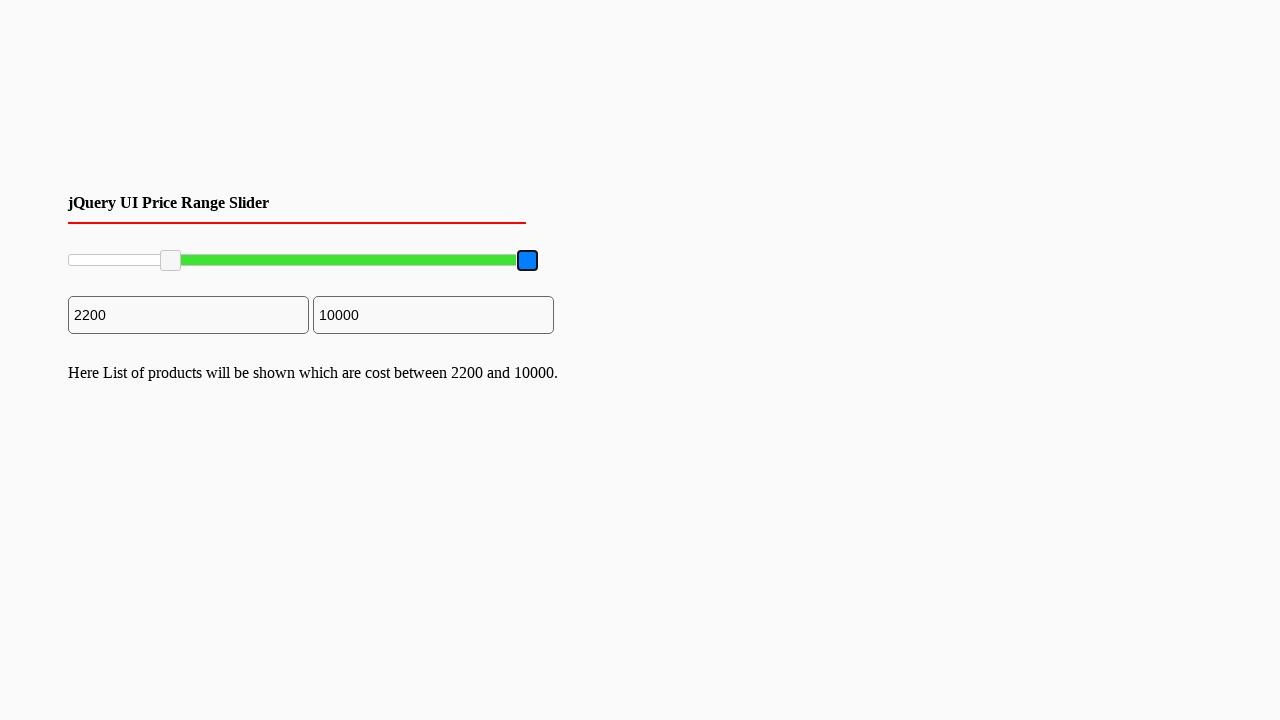

Dragged maximum slider to the left by 29 pixels at (499, 261)
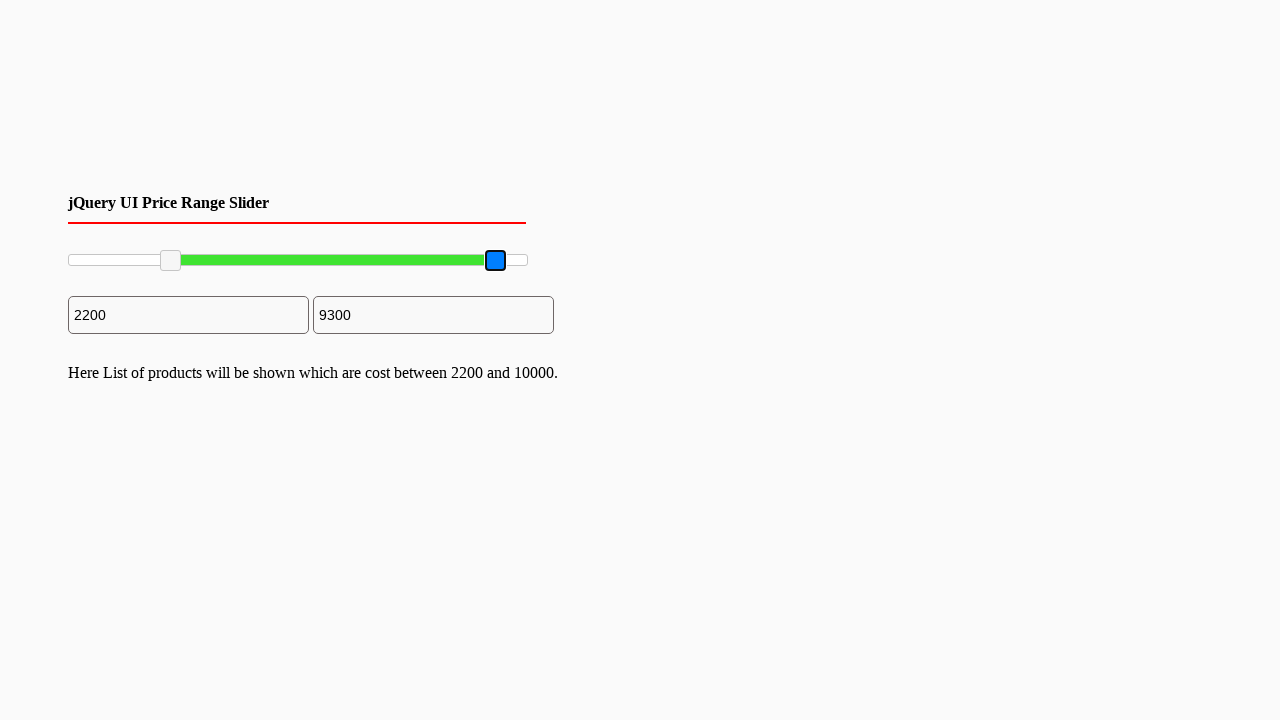

Released mouse button after dragging maximum slider at (499, 261)
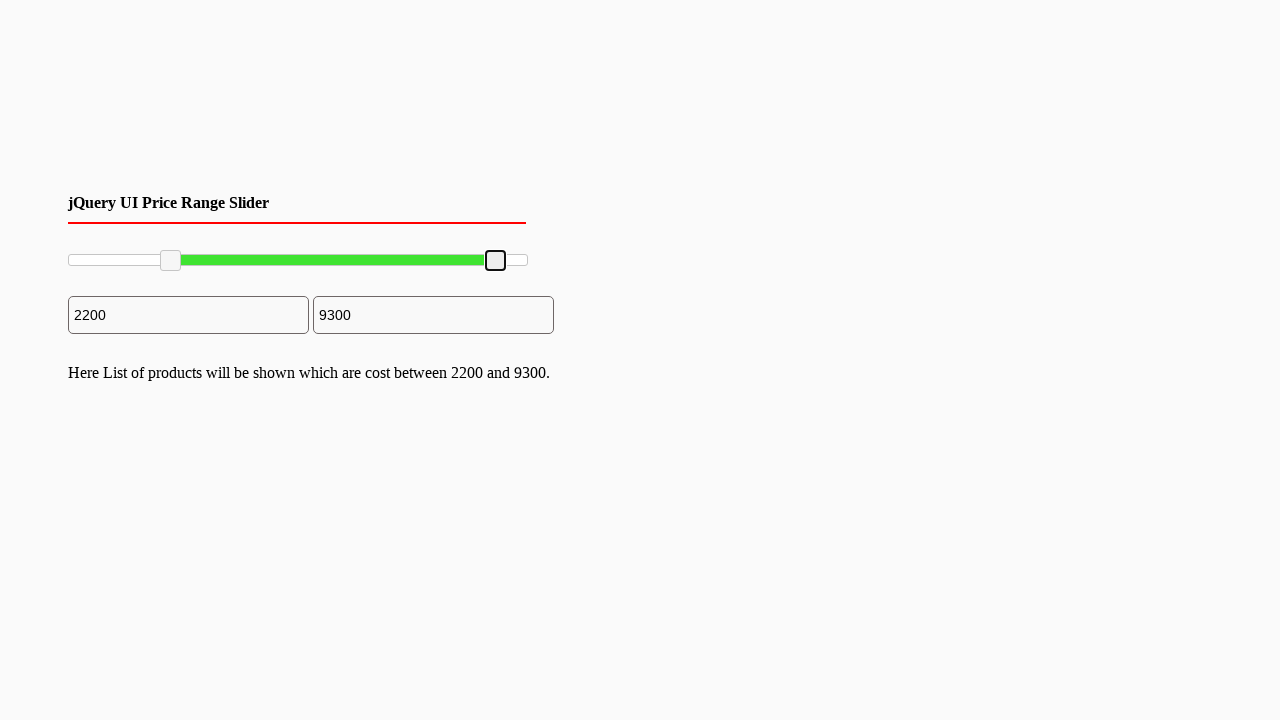

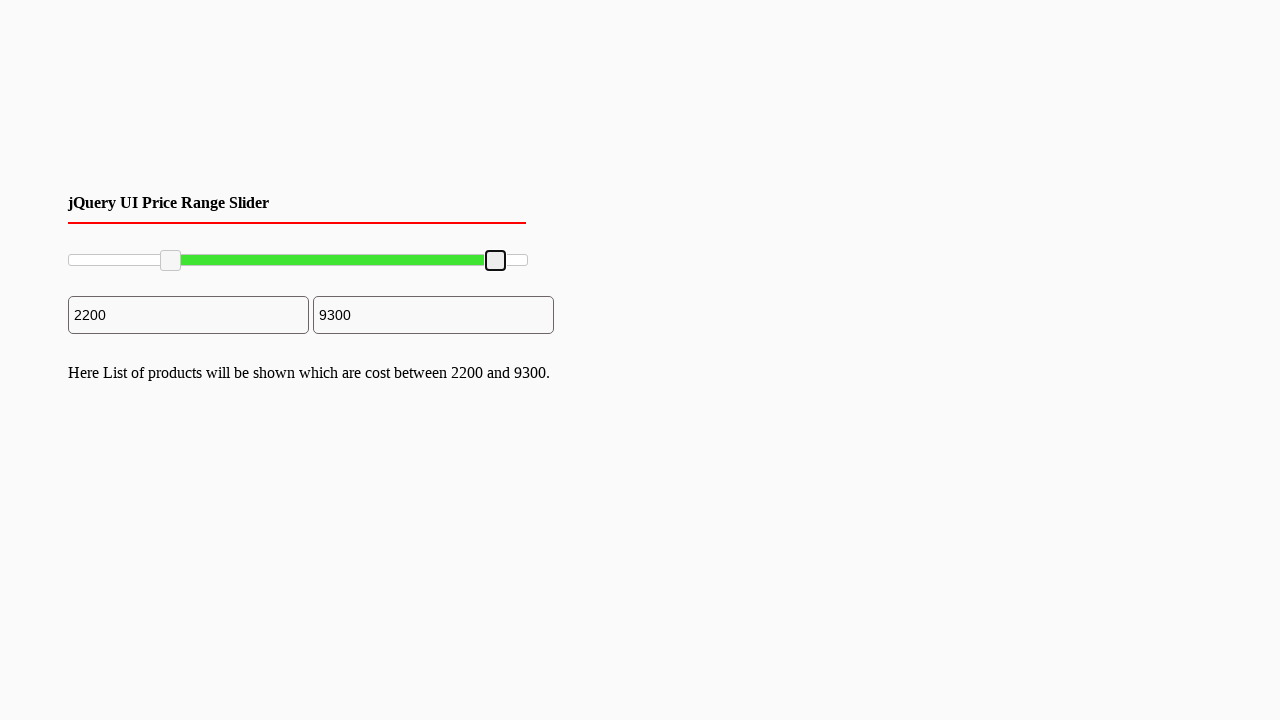